Verifies the FacilityONE homepage title is correctly displayed

Starting URL: https://corp.facilityone.com

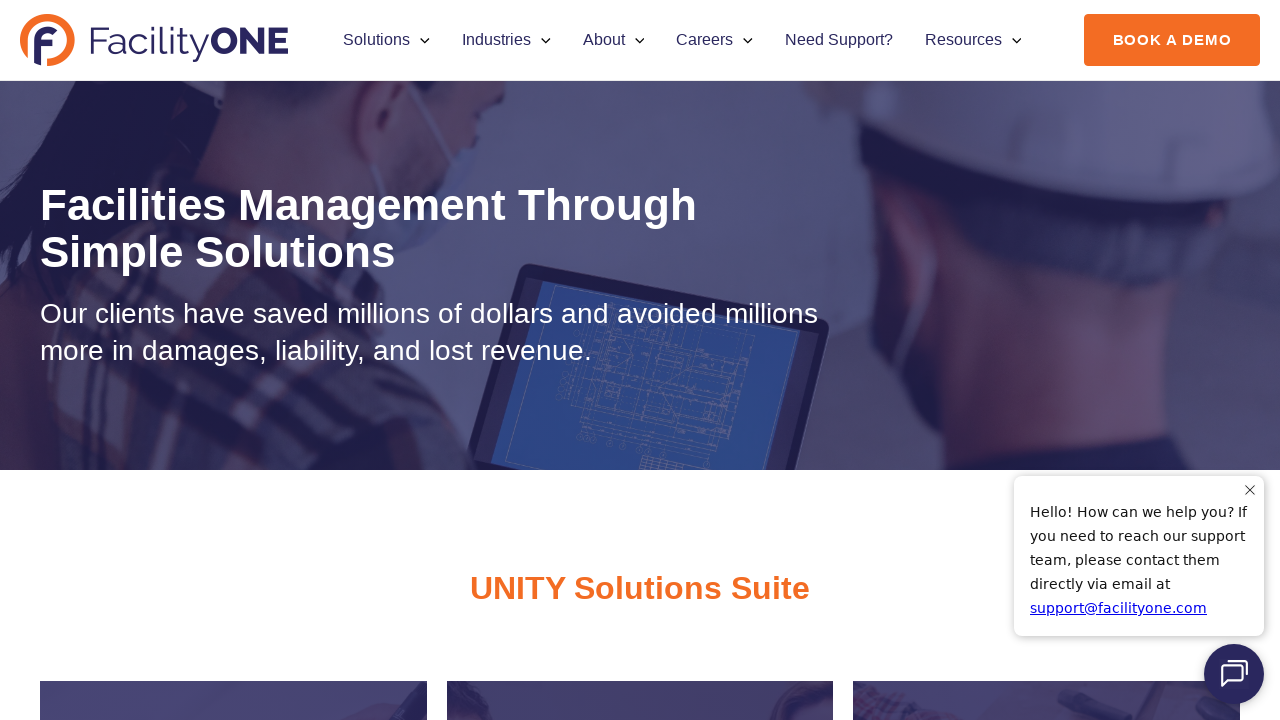

Navigated to FacilityONE homepage
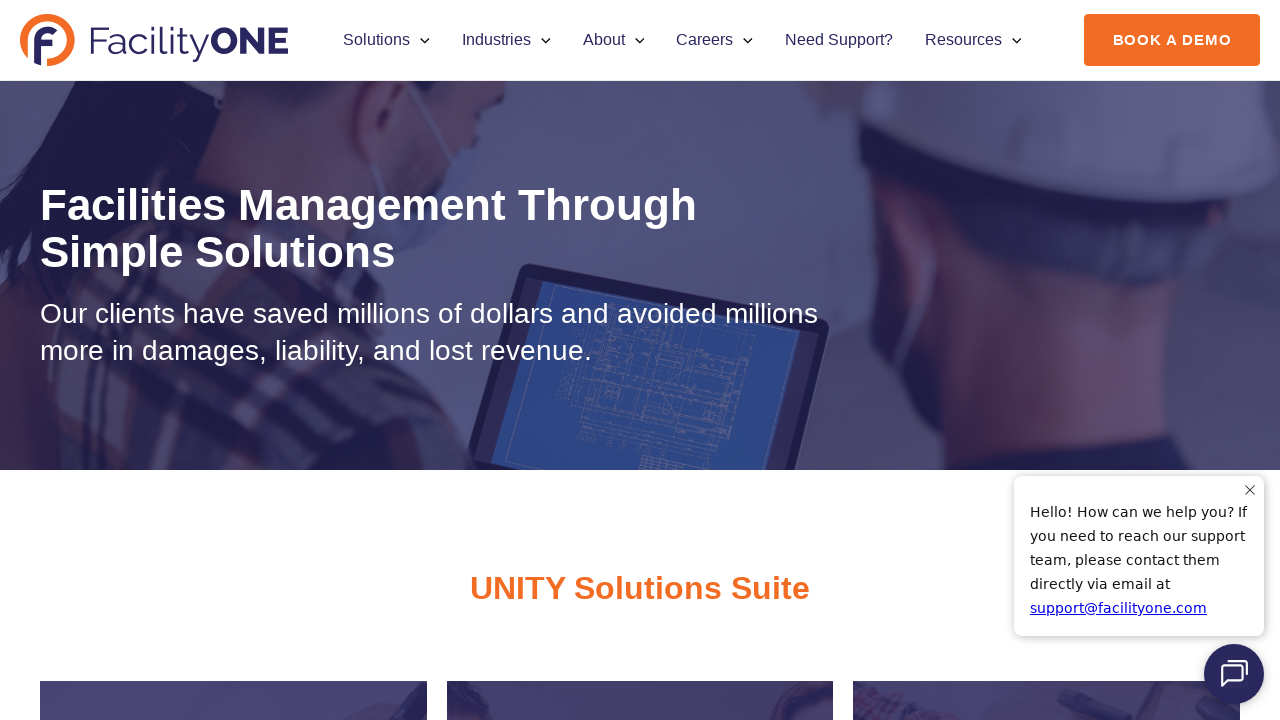

Verified page title is 'FacilityONE'
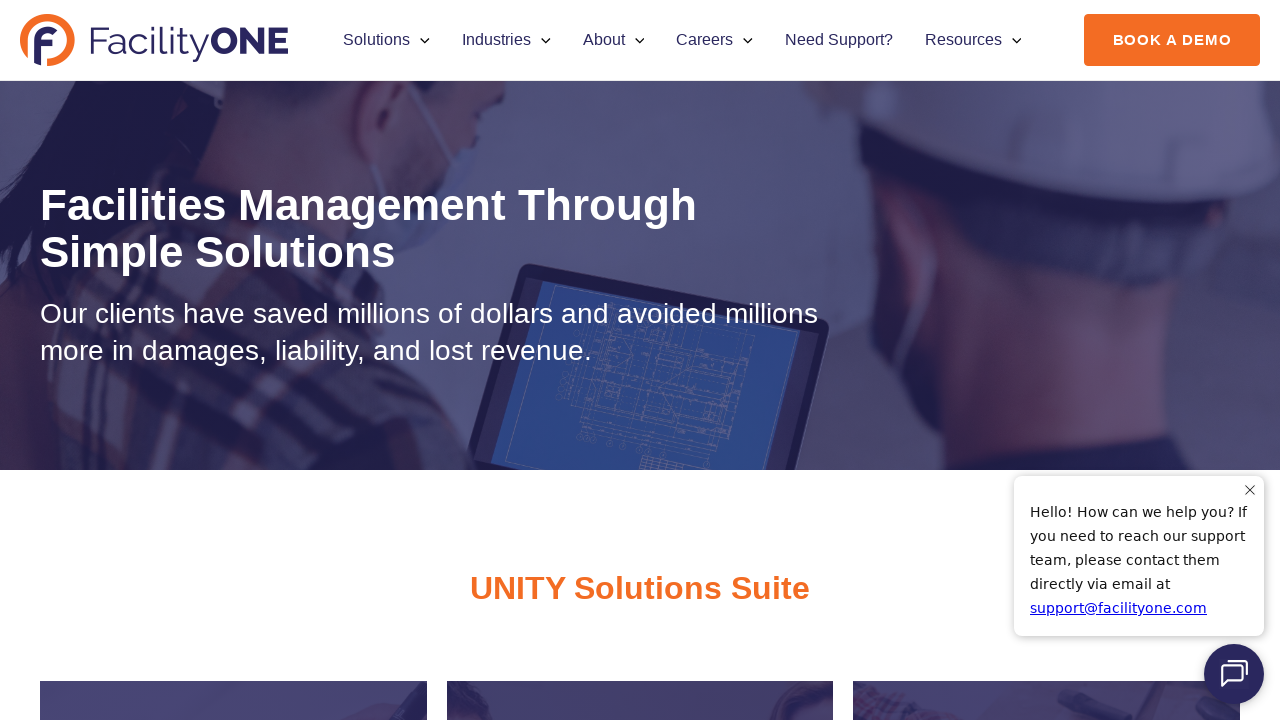

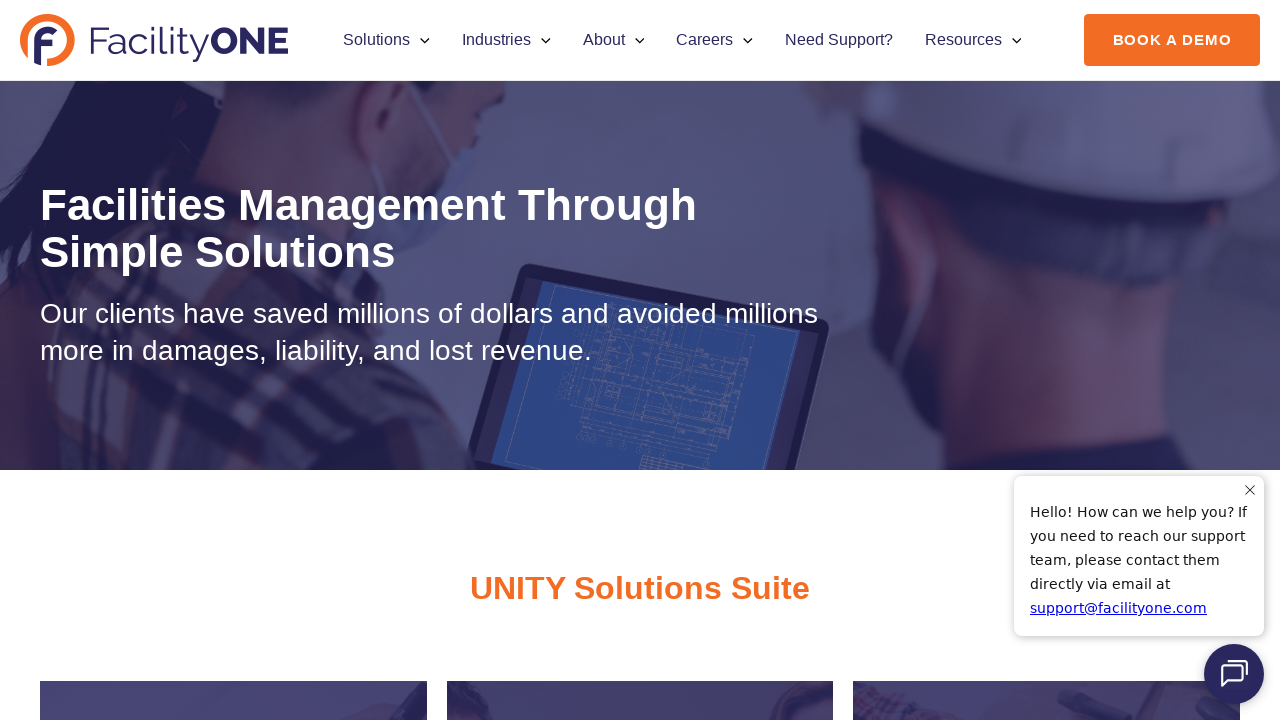